Tests calculator divide by zero error handling by entering 6 and 0, selecting divide operation

Starting URL: https://testsheepnz.github.io/BasicCalculator

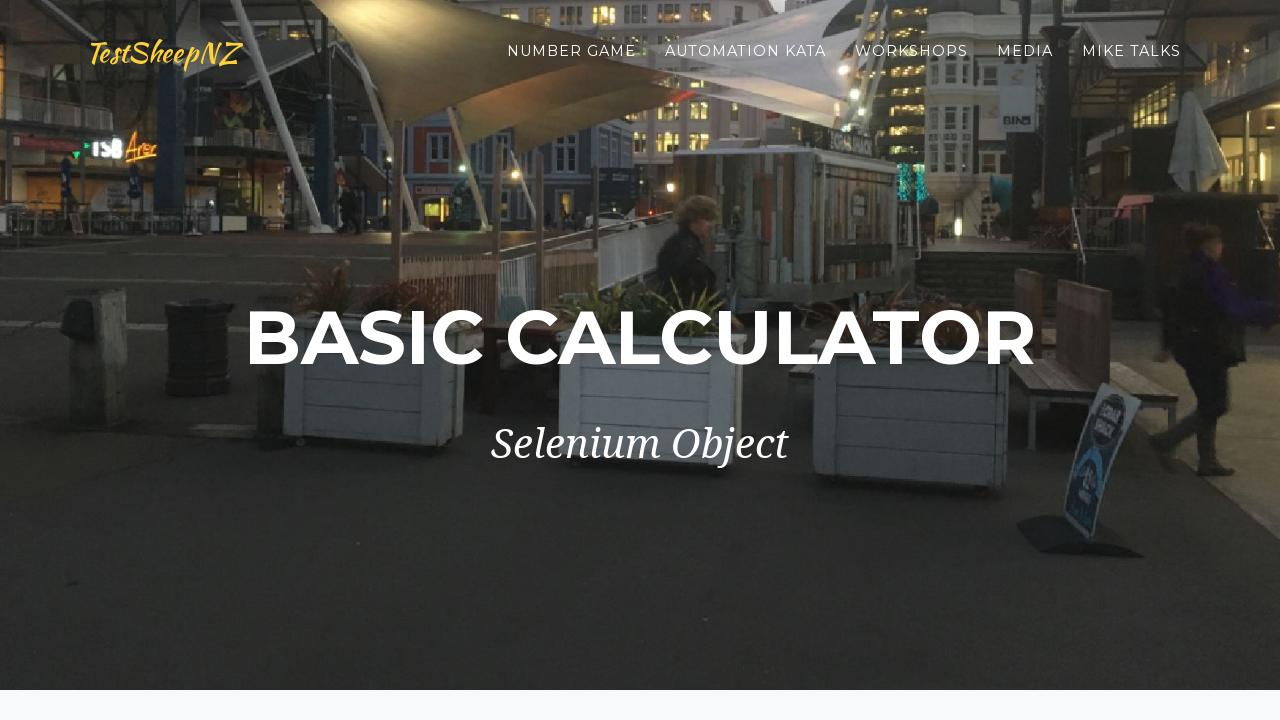

Selected calculator version 7 on #selectBuild
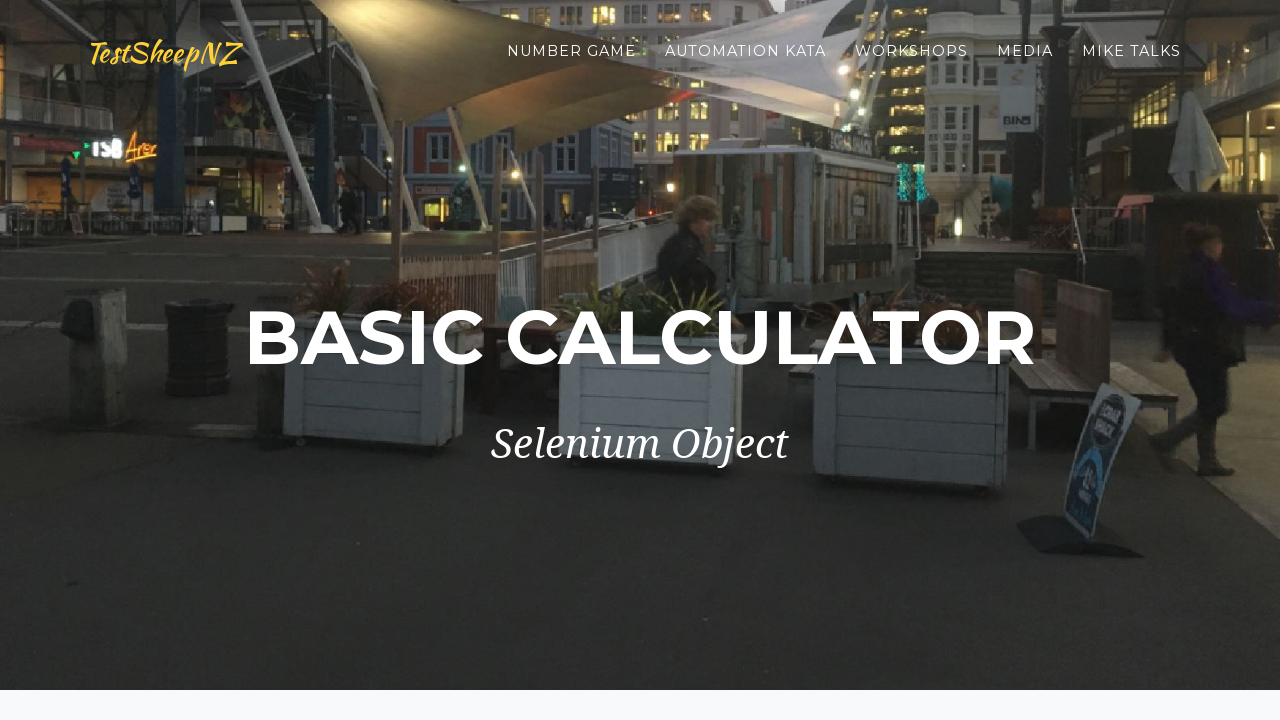

Clicked on first number field at (474, 361) on #number1Field
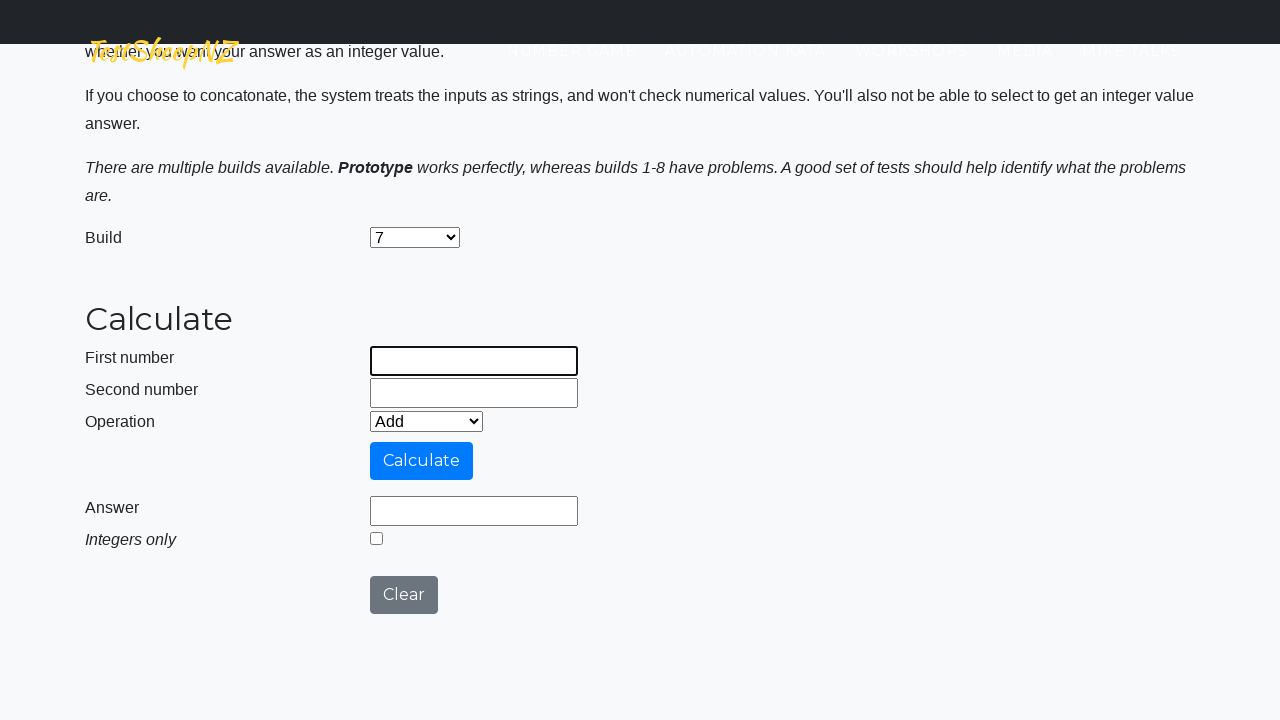

Entered 6 in first number field on #number1Field
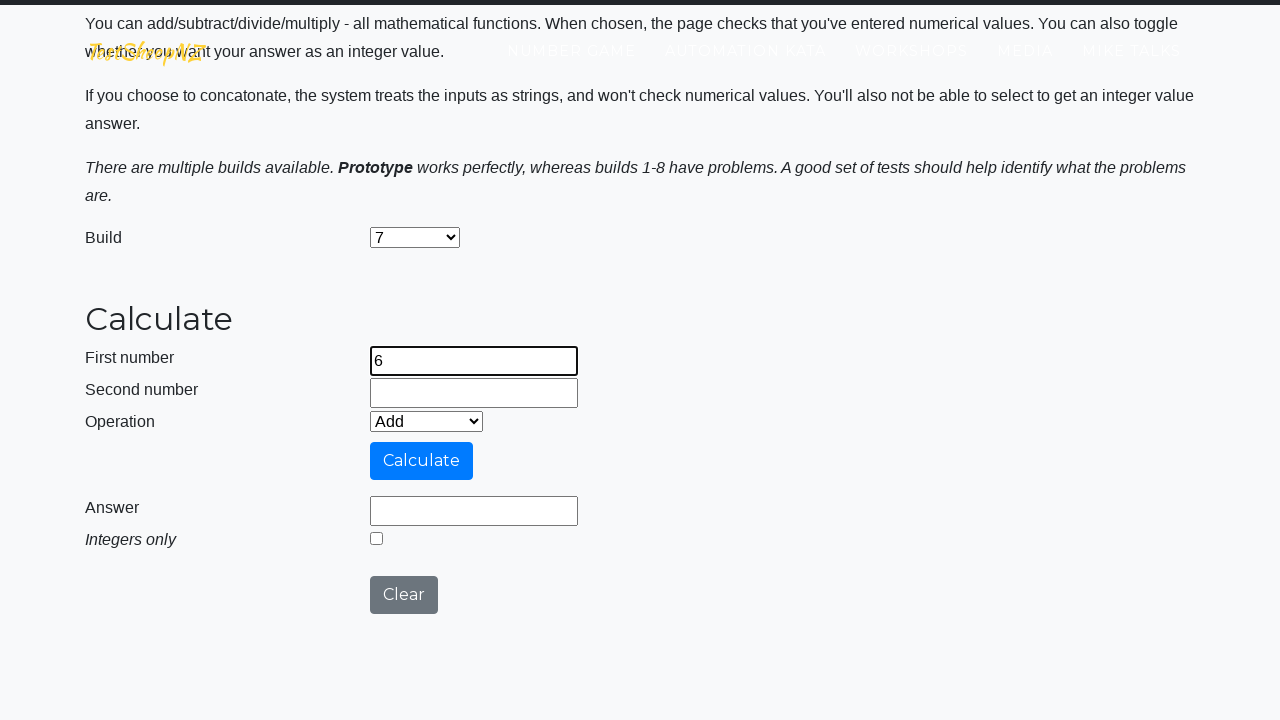

Clicked on second number field at (474, 393) on #number2Field
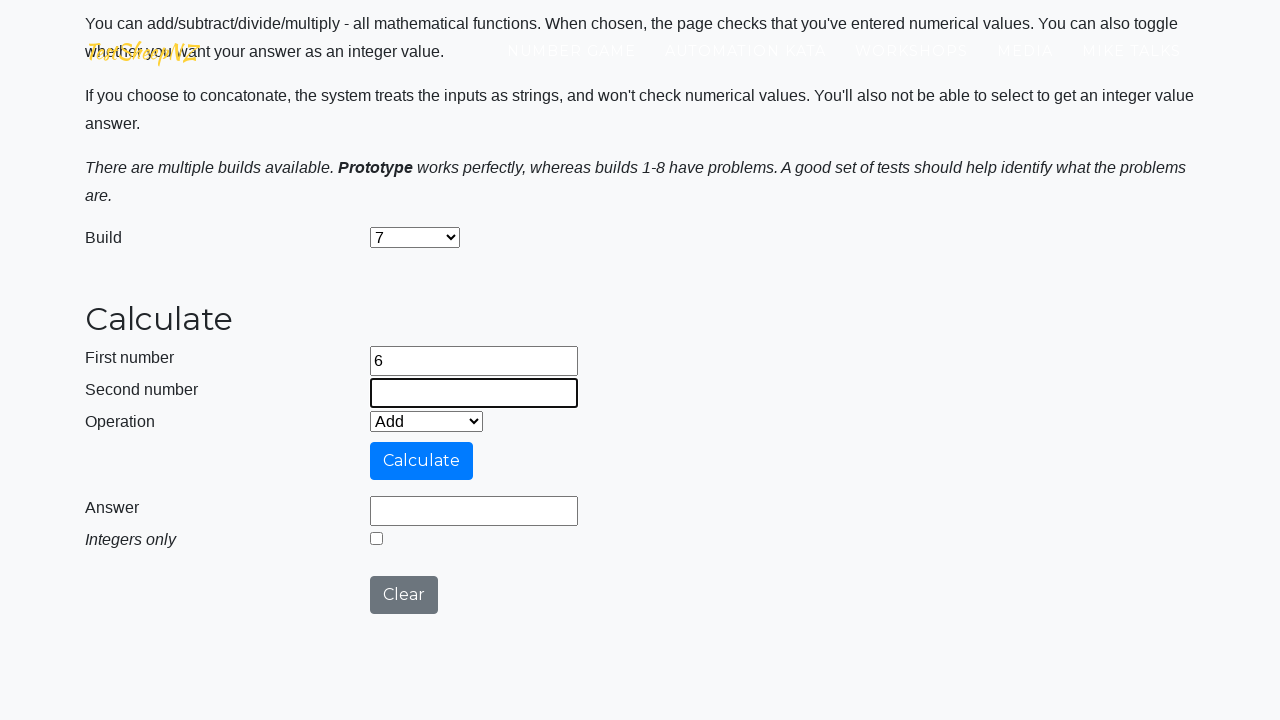

Entered 0 in second number field on #number2Field
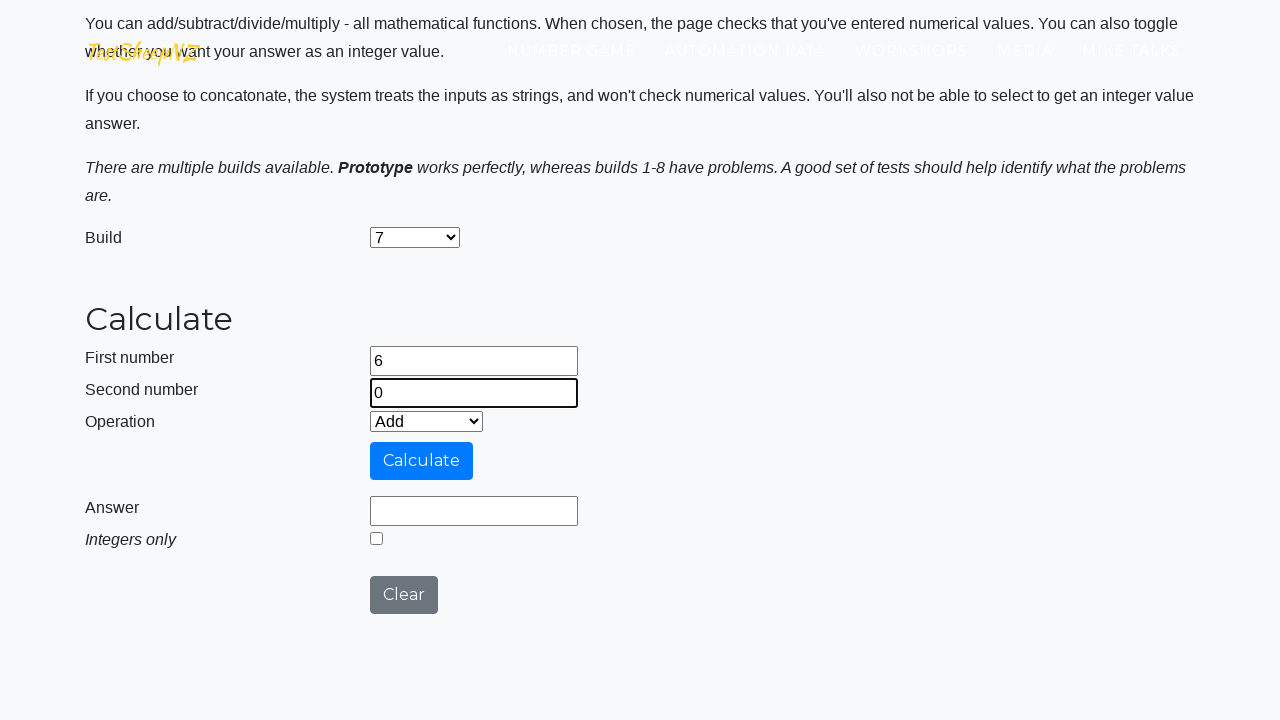

Selected divide operation on select[name='selectOperation']
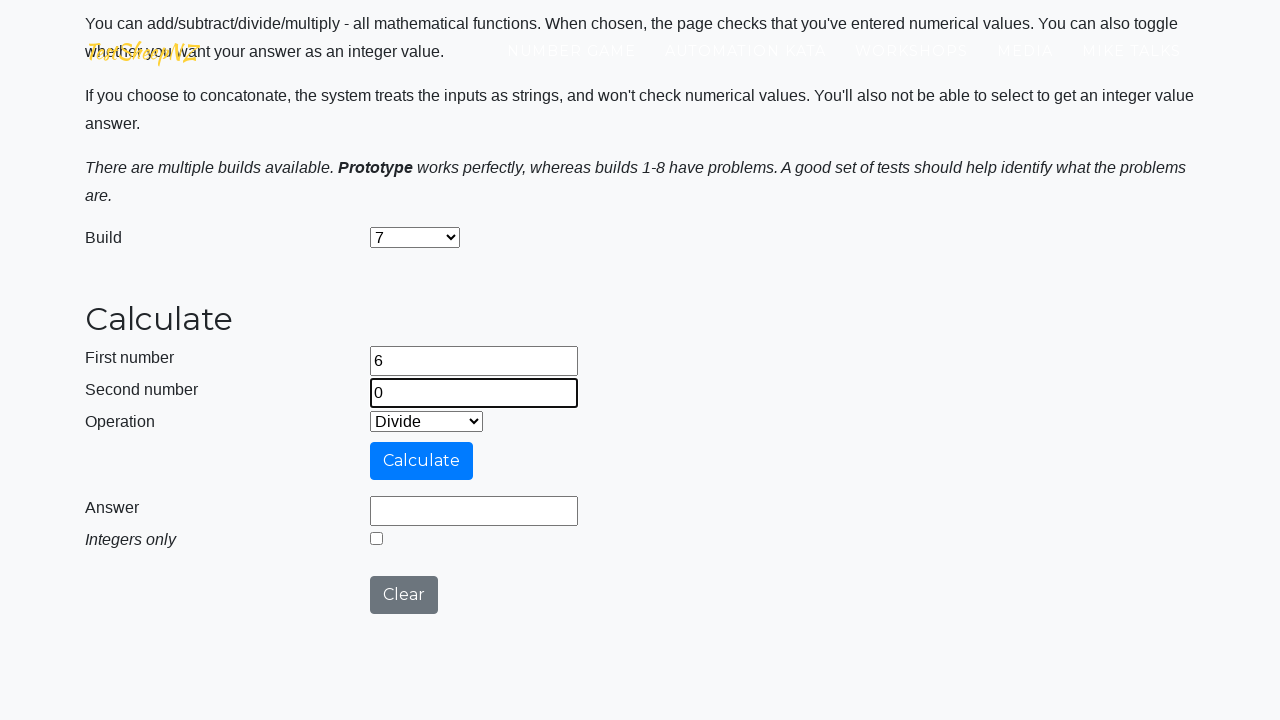

Clicked calculate button to divide 6 by 0 at (422, 461) on #calculateButton
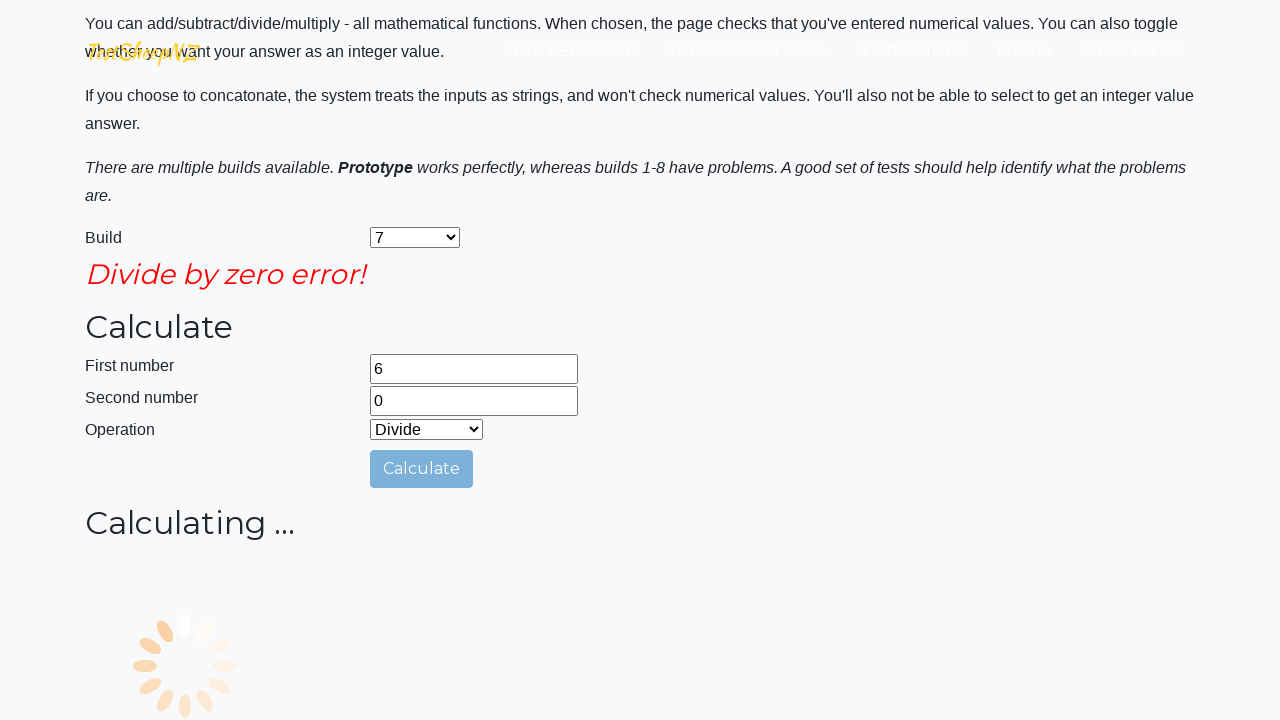

Divide by zero error message displayed
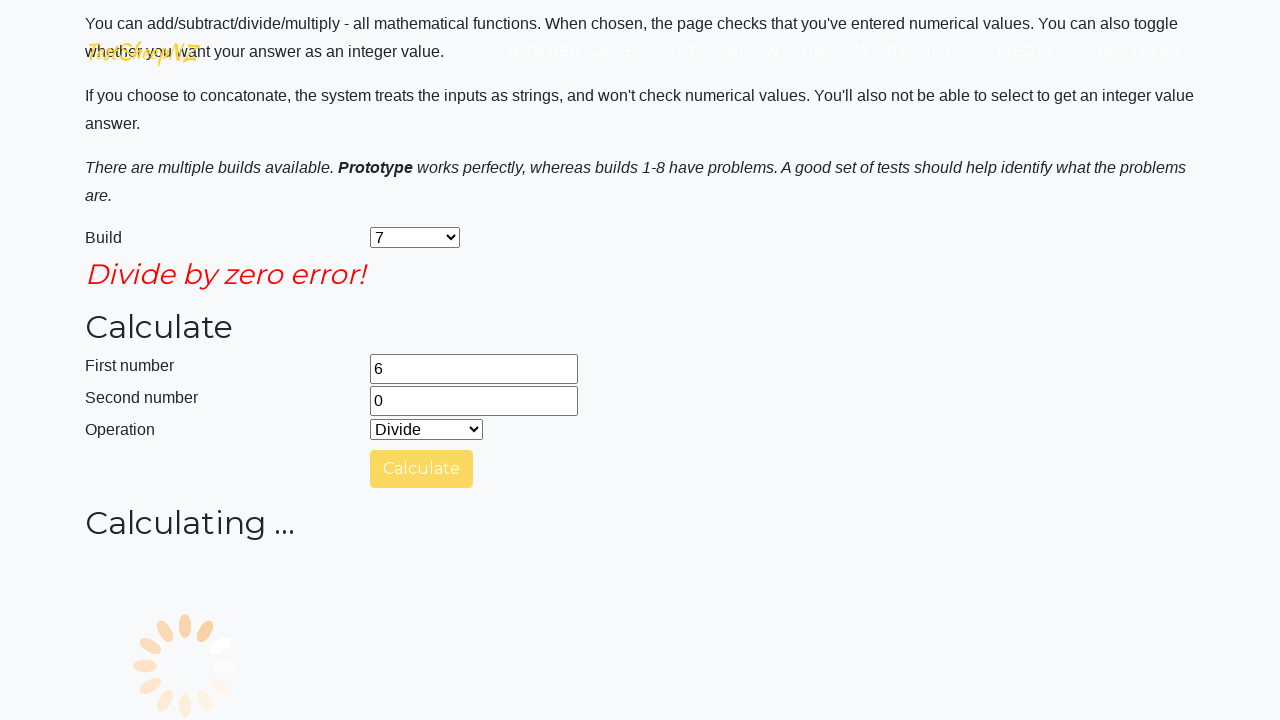

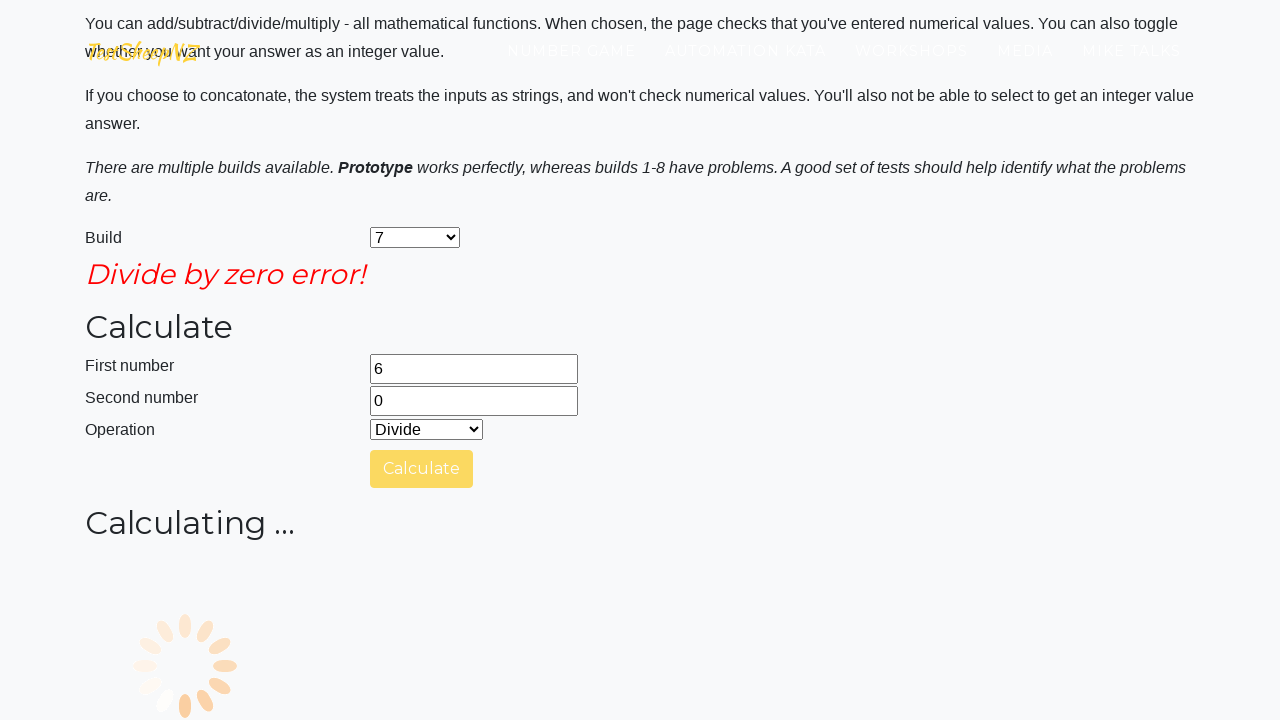